Tests clicking a button that triggers a JavaScript alert after a 5 second delay, then accepts the alert

Starting URL: https://demoqa.com/alerts

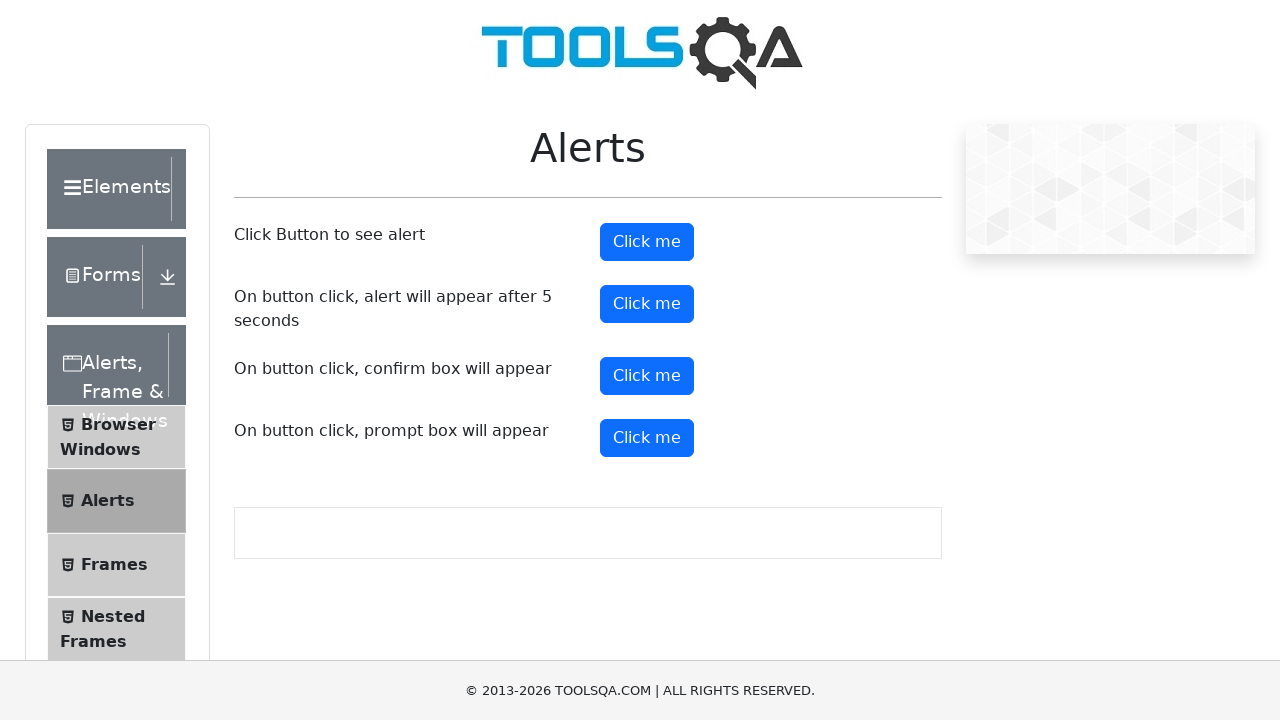

Set up dialog handler to automatically accept alerts
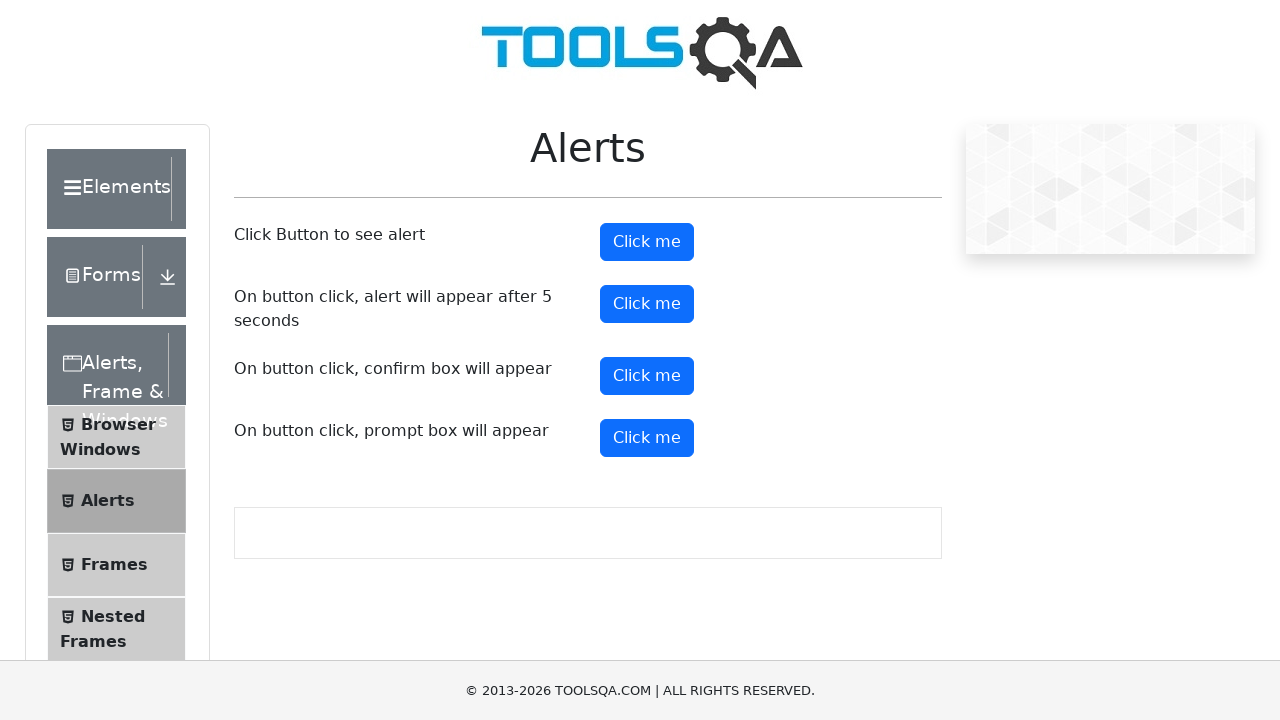

Clicked the timer alert button at (647, 304) on #timerAlertButton
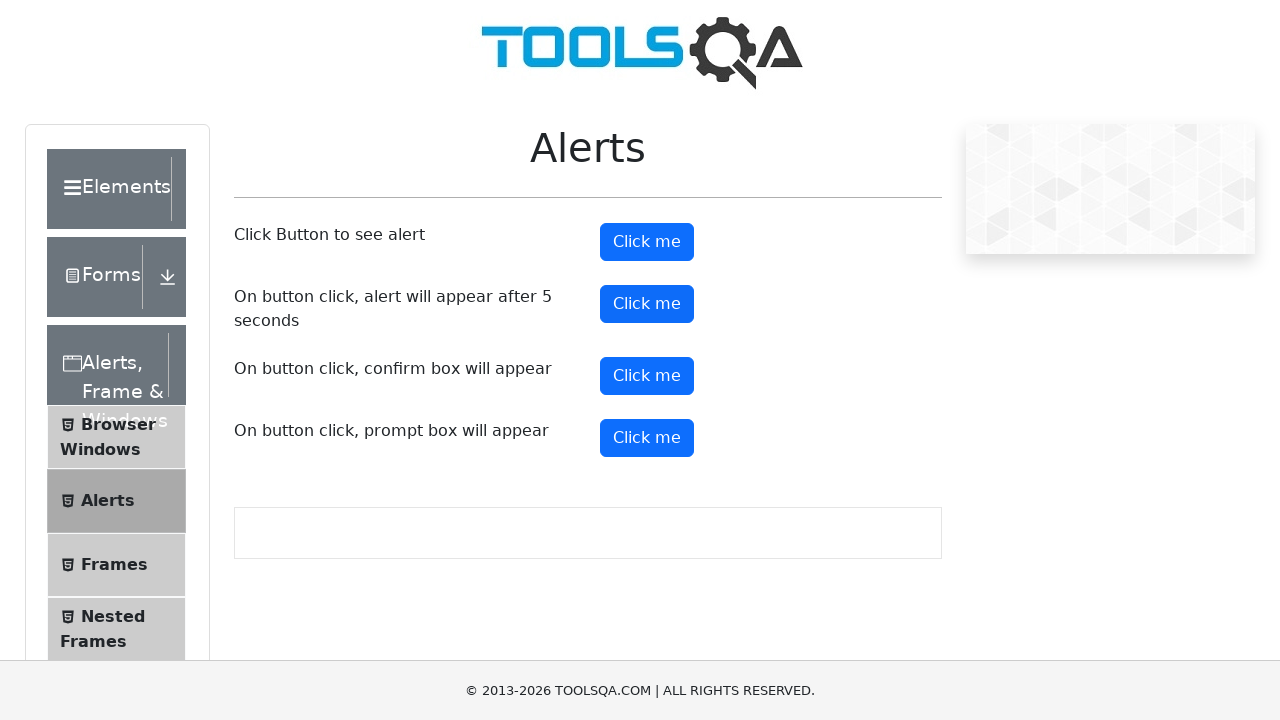

Waited 6 seconds for the alert to appear after 5 second delay and be handled
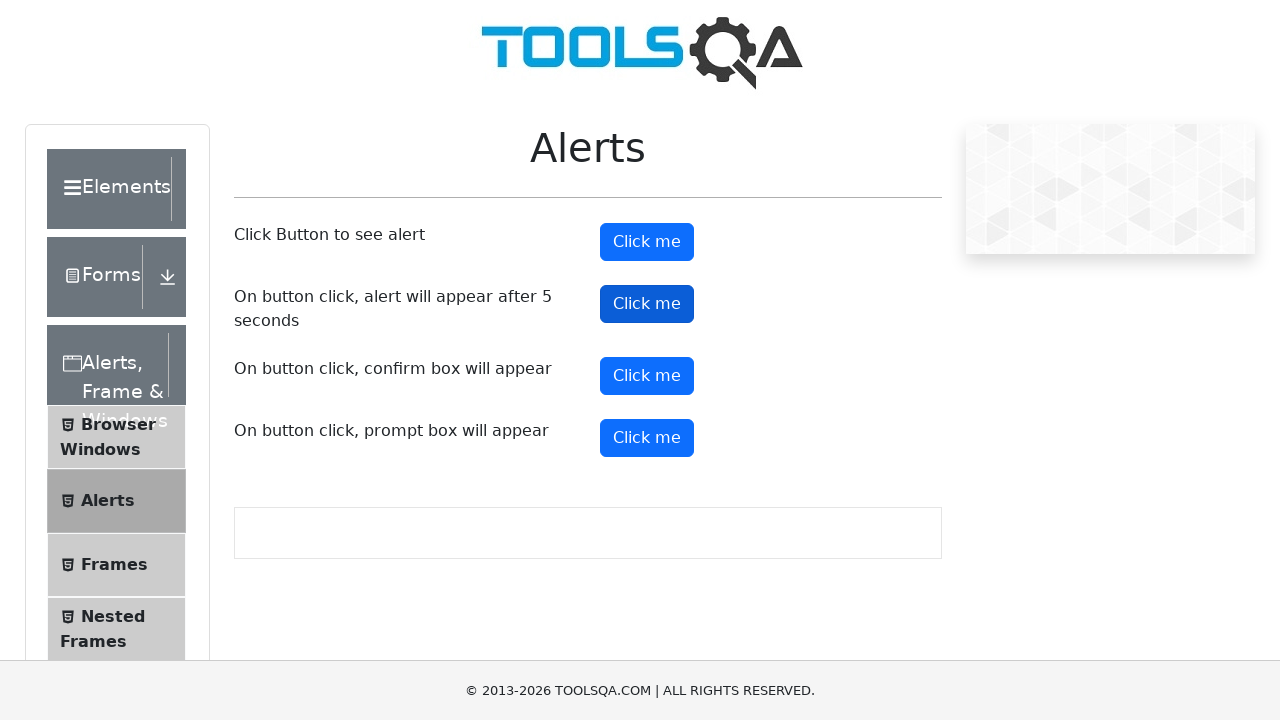

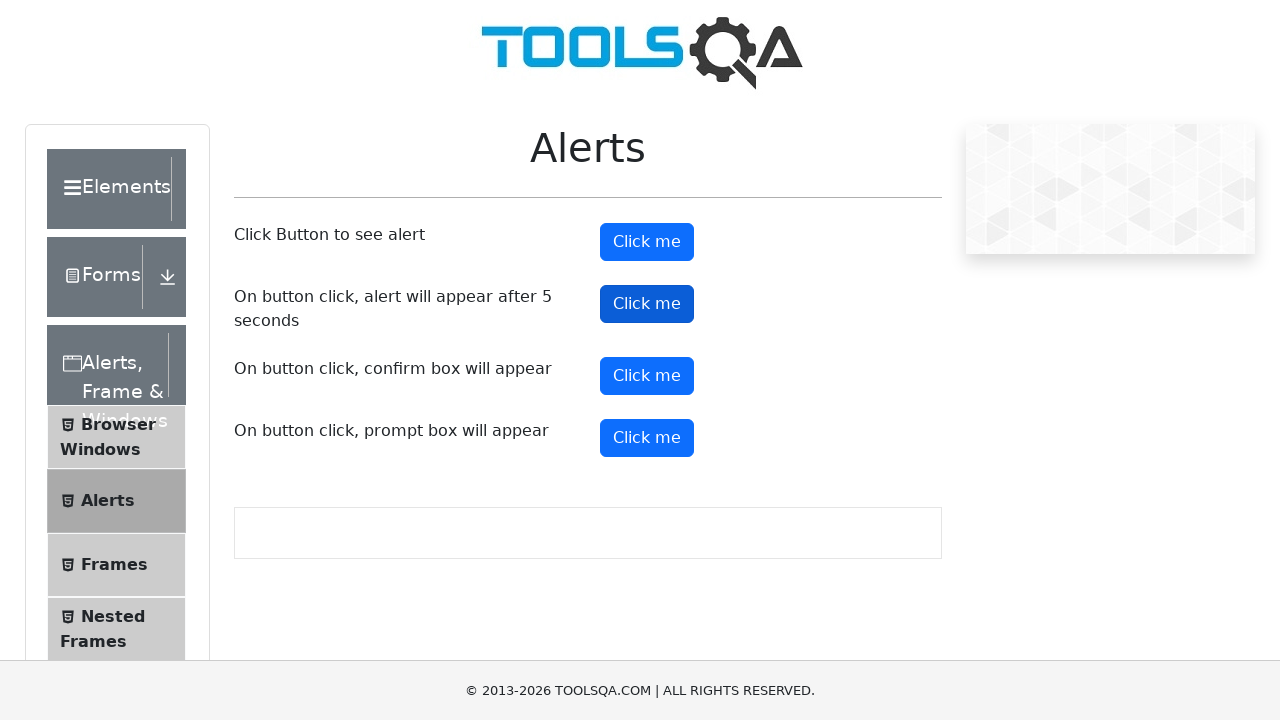